Tests file upload functionality by uploading a valid file and verifying the uploaded filename is displayed correctly

Starting URL: https://the-internet.herokuapp.com/upload

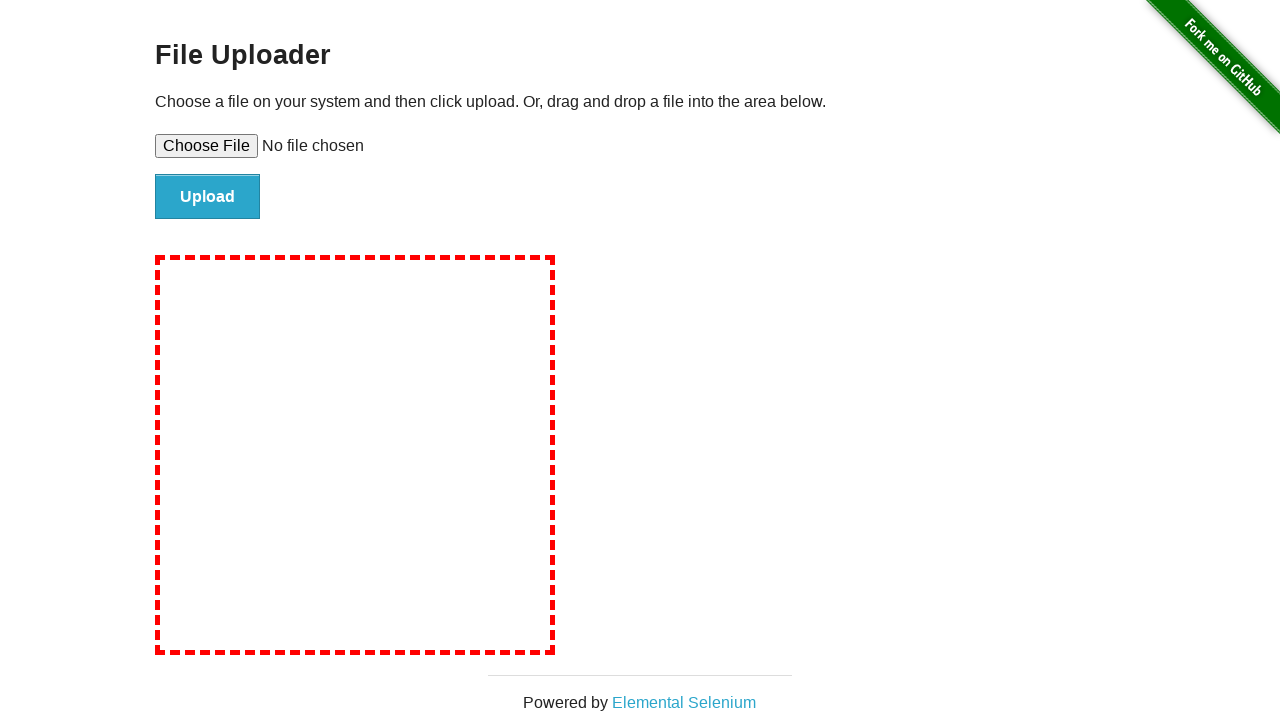

Created temporary test file 'test_upload.txt'
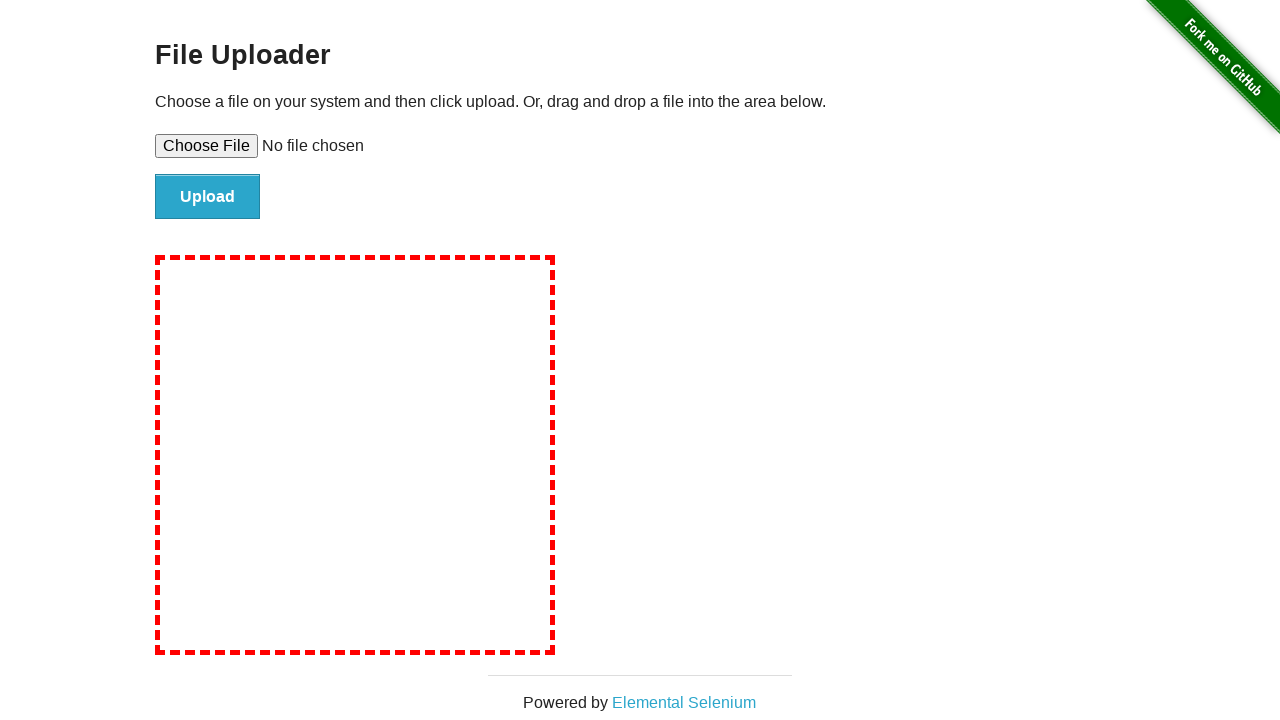

Set file input with test file path
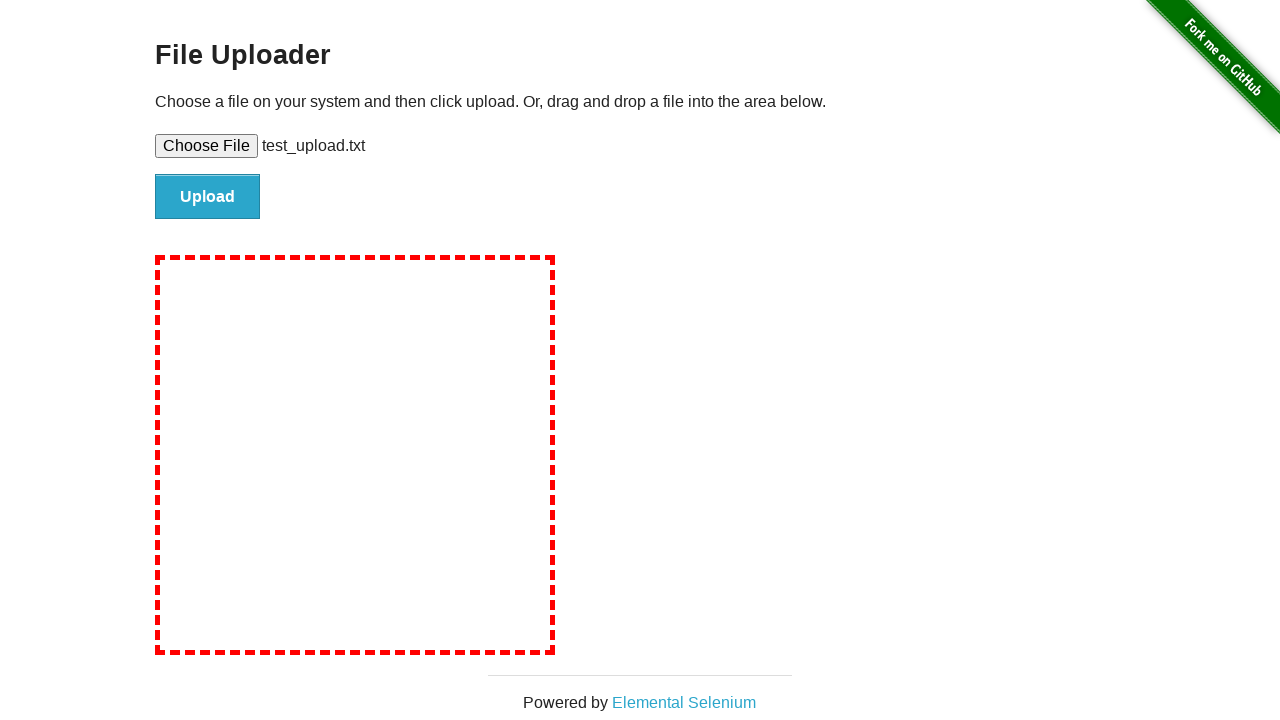

Clicked upload button to submit file at (208, 197) on #file-submit
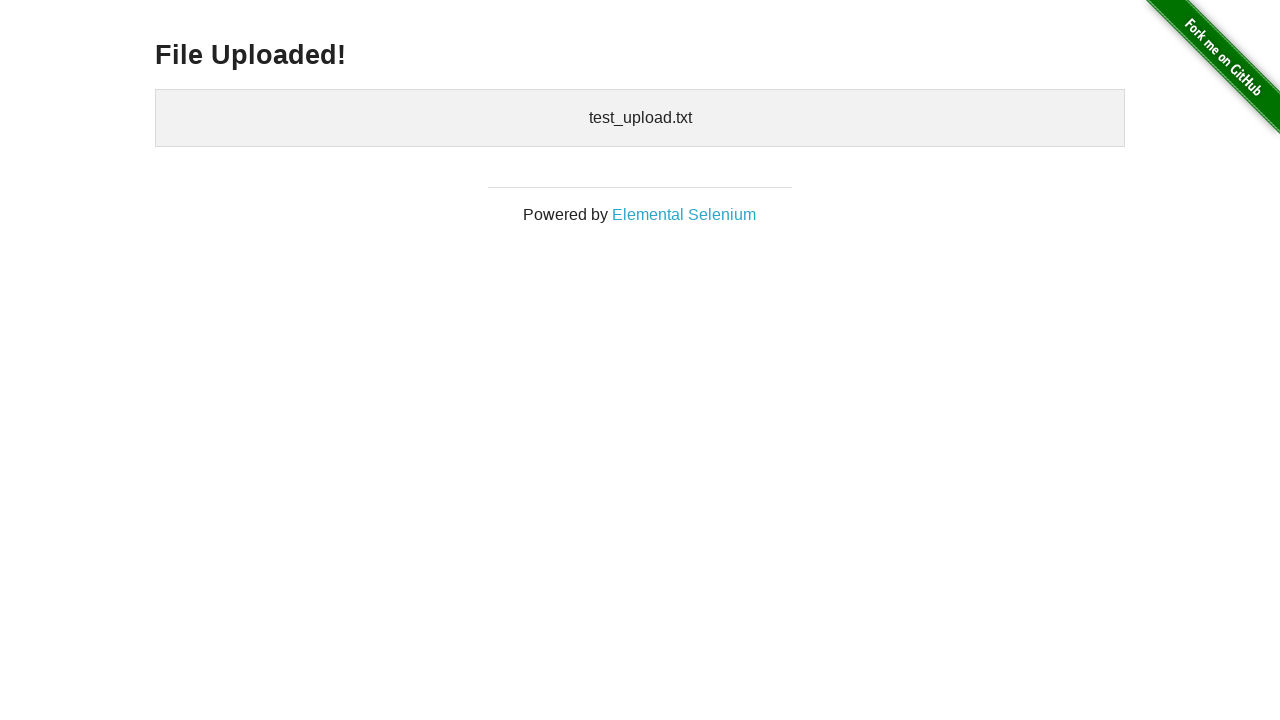

Waited for uploaded files section to appear
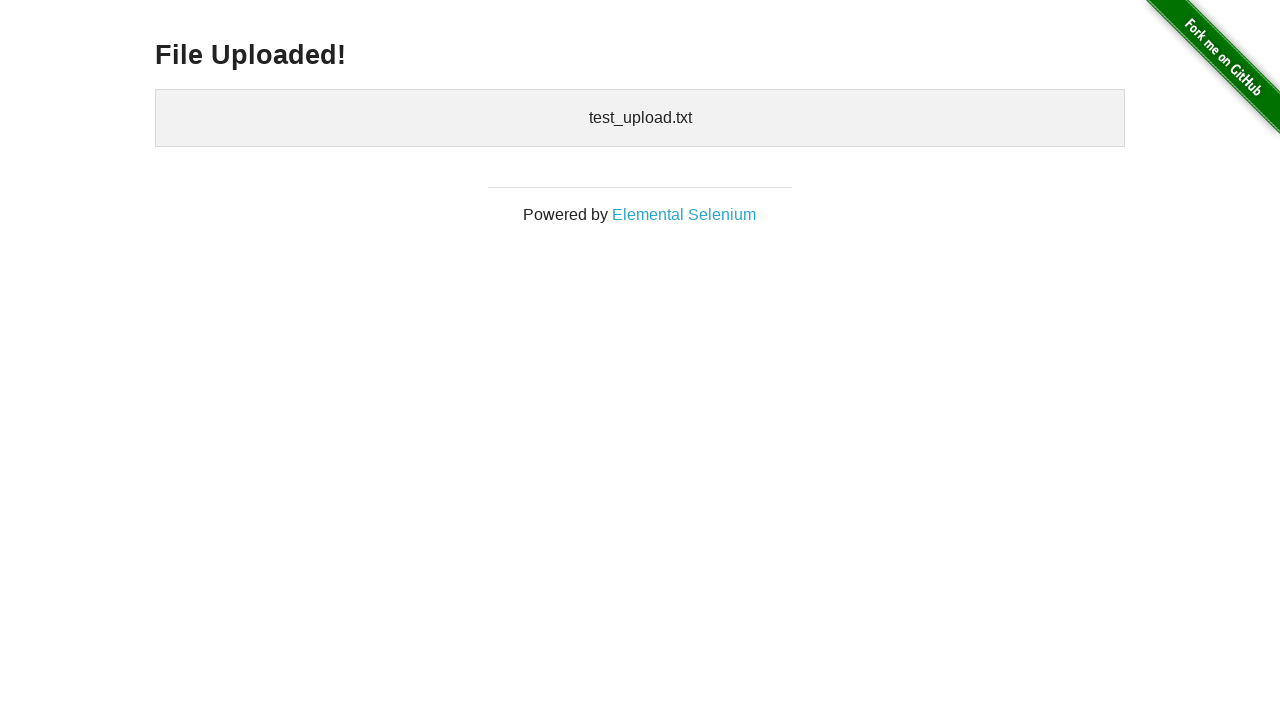

Retrieved uploaded filename text: 
    test_upload.txt
  
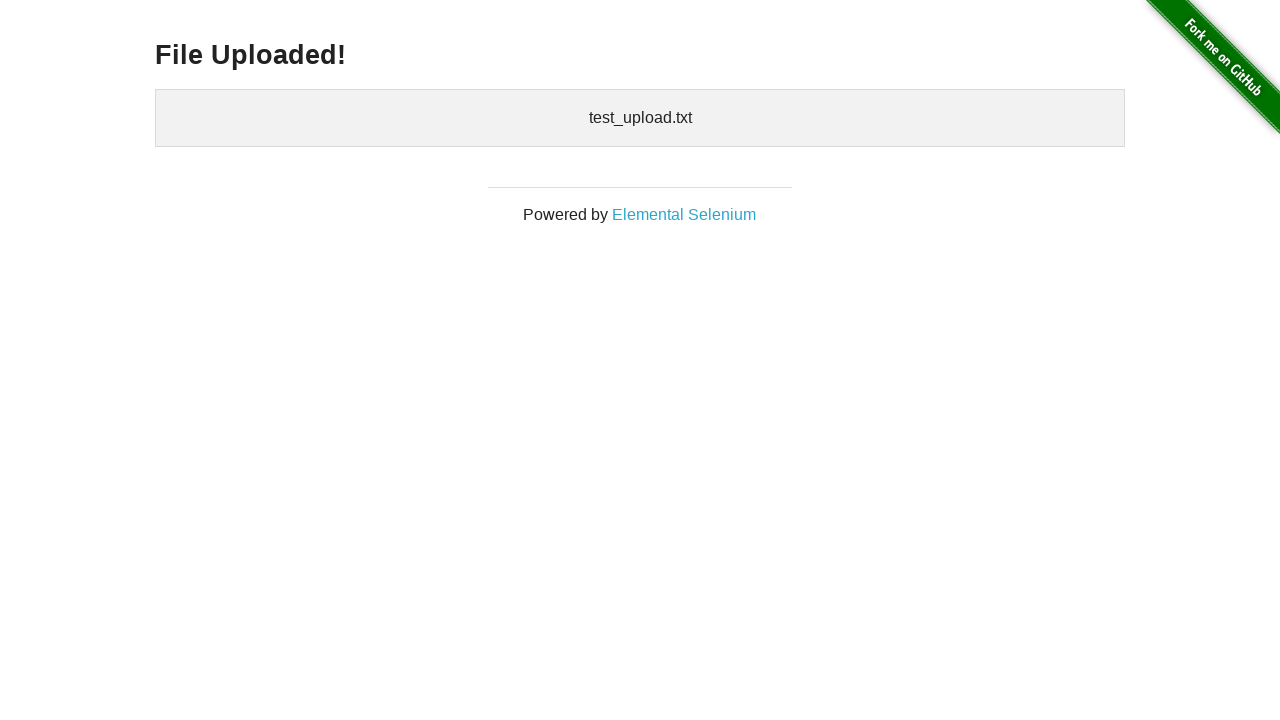

Verified that 'test_upload.txt' is displayed in uploaded files
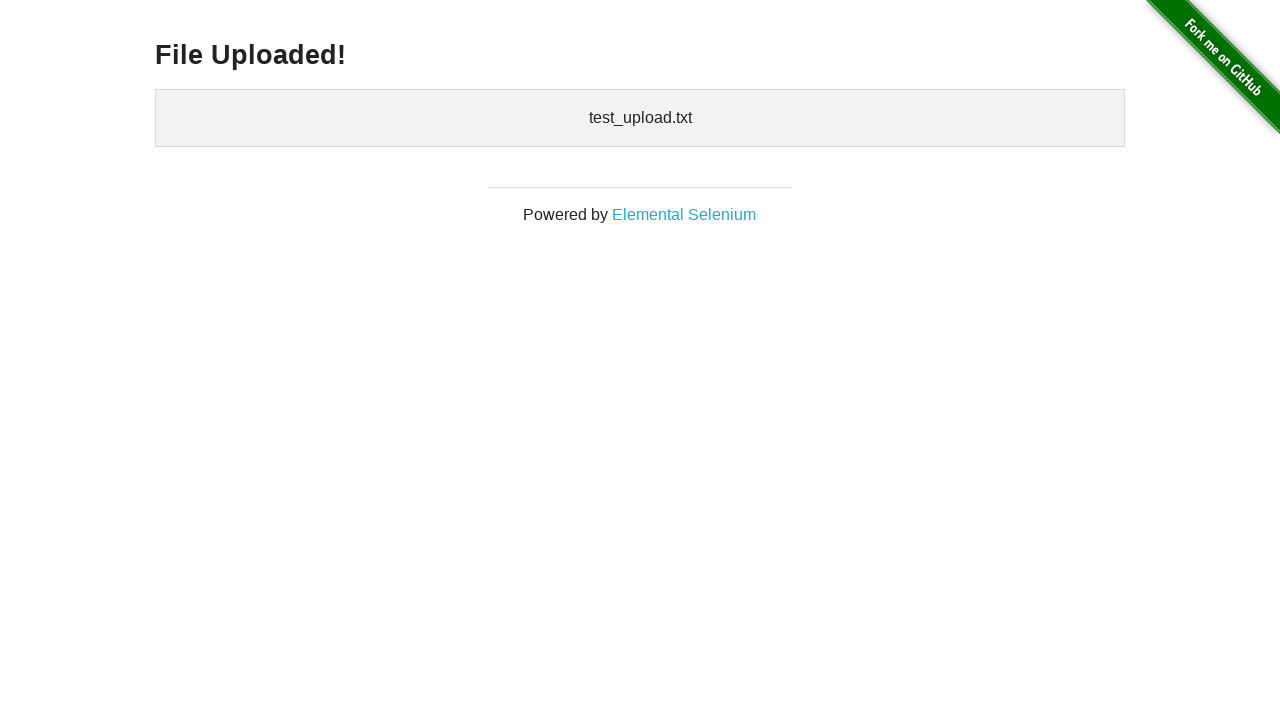

Removed temporary test file
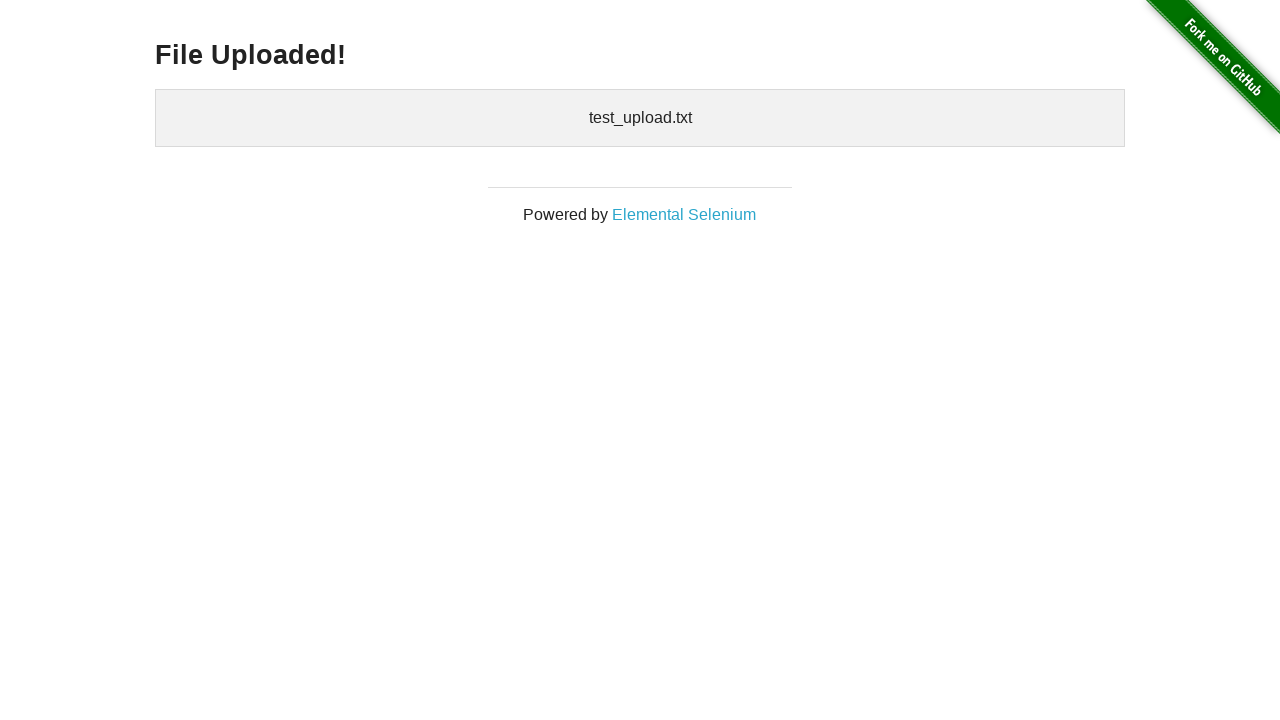

Removed temporary directory
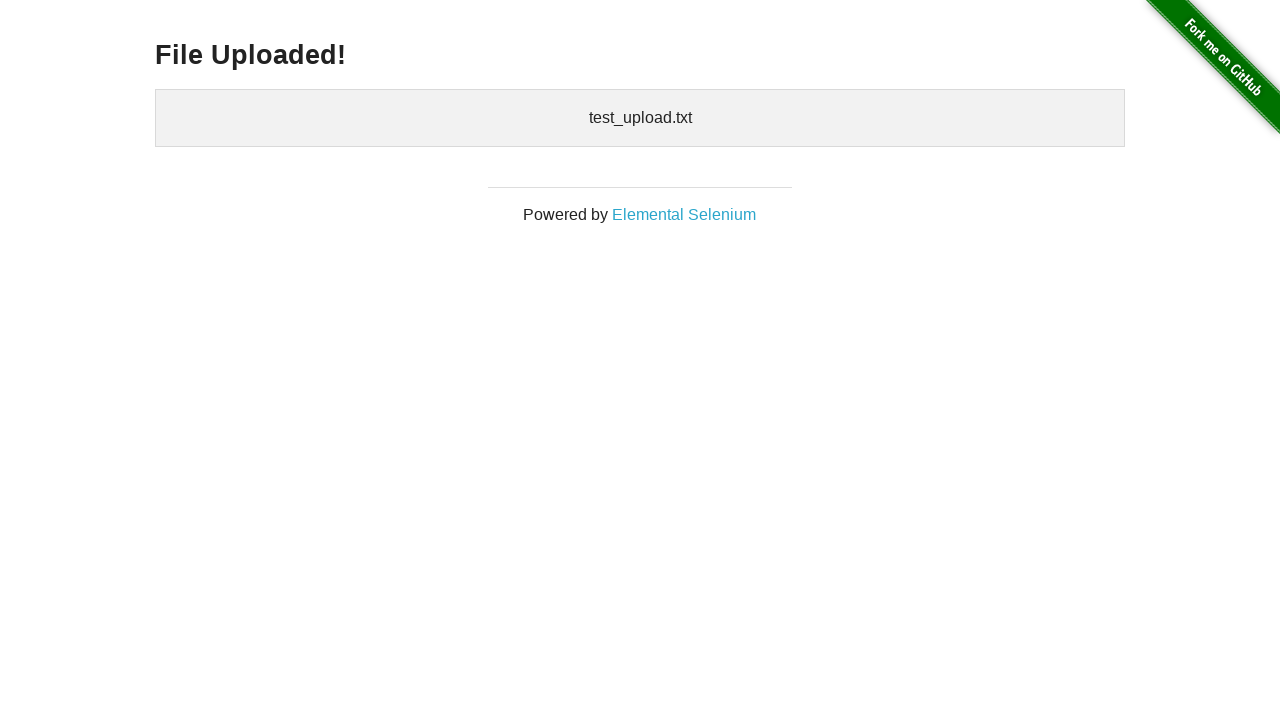

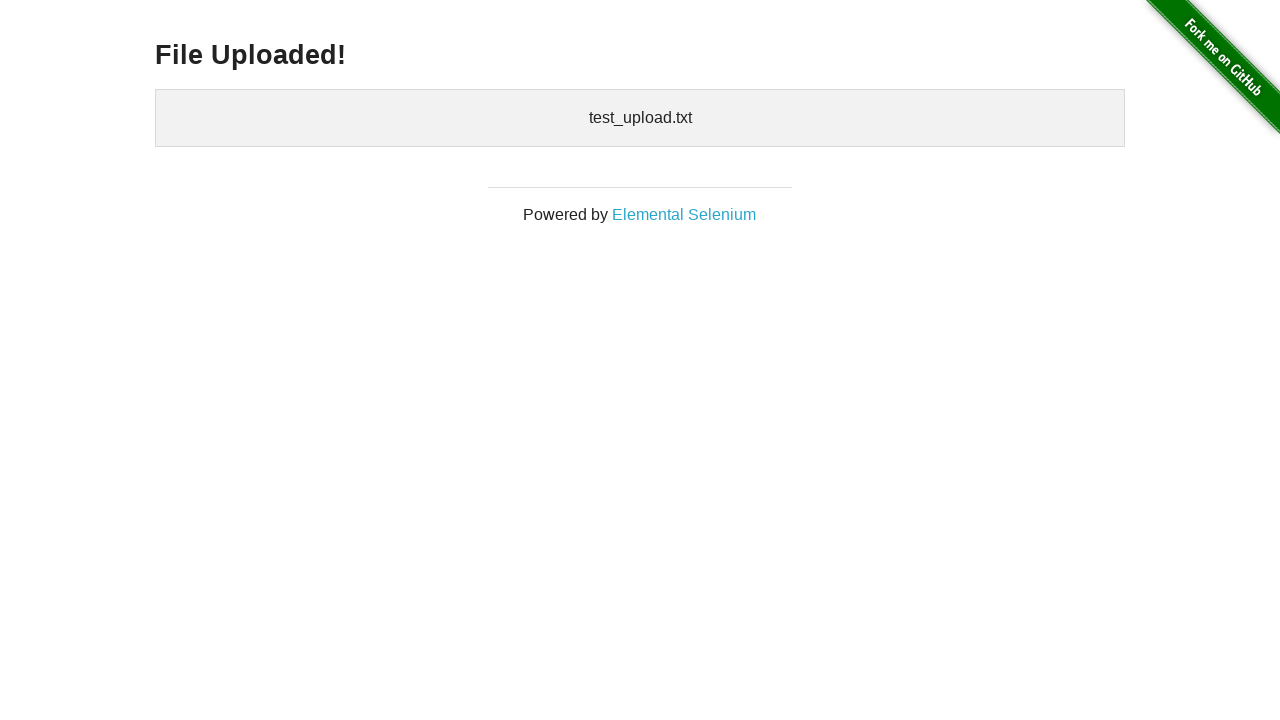